Tests data table sorting in descending order by clicking the 'Due' column header twice on table 1 (without attributes)

Starting URL: http://the-internet.herokuapp.com/tables

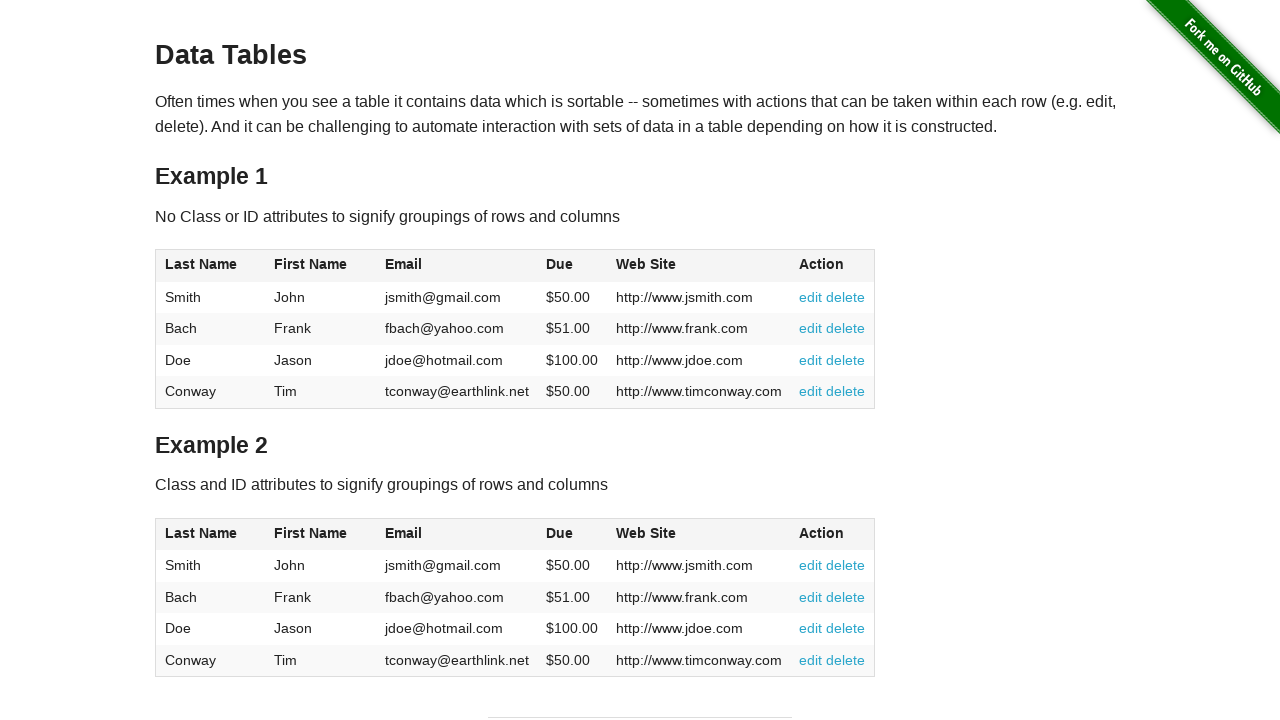

Clicked 'Due' column header in table 1 to initiate sort (ascending) at (572, 266) on #table1 thead tr th:nth-of-type(4)
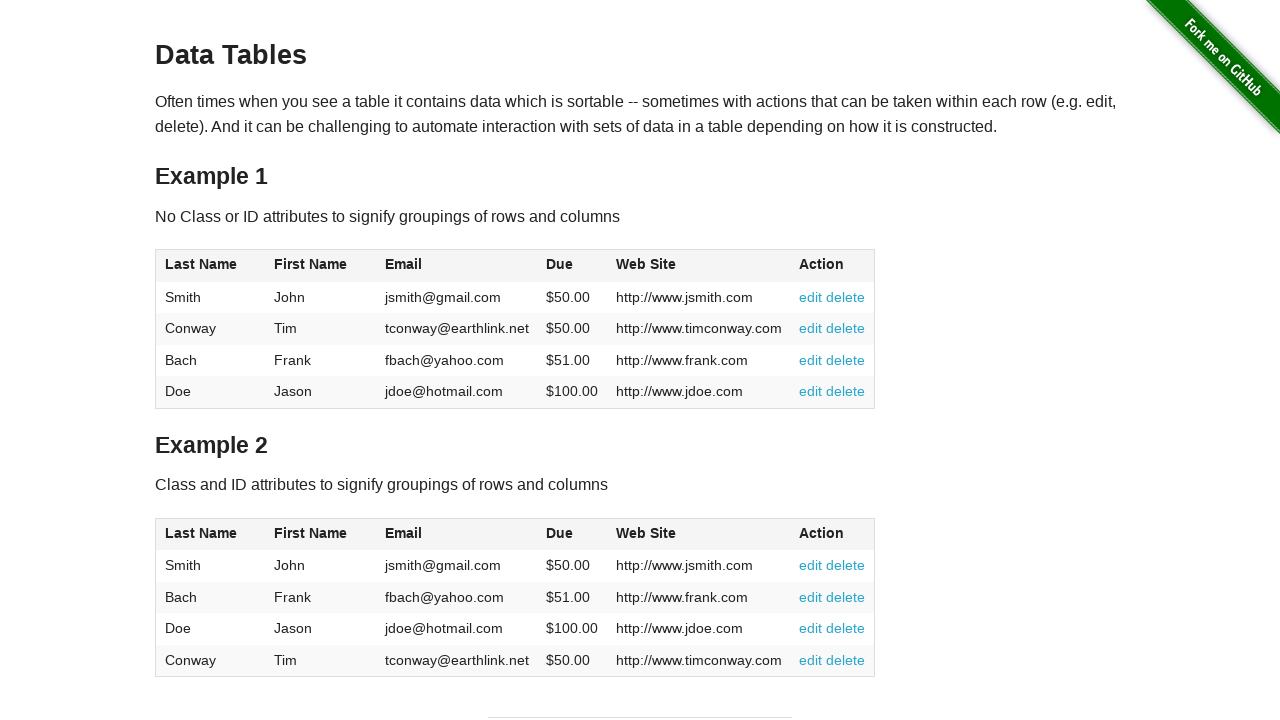

Clicked 'Due' column header again to sort in descending order at (572, 266) on #table1 thead tr th:nth-of-type(4)
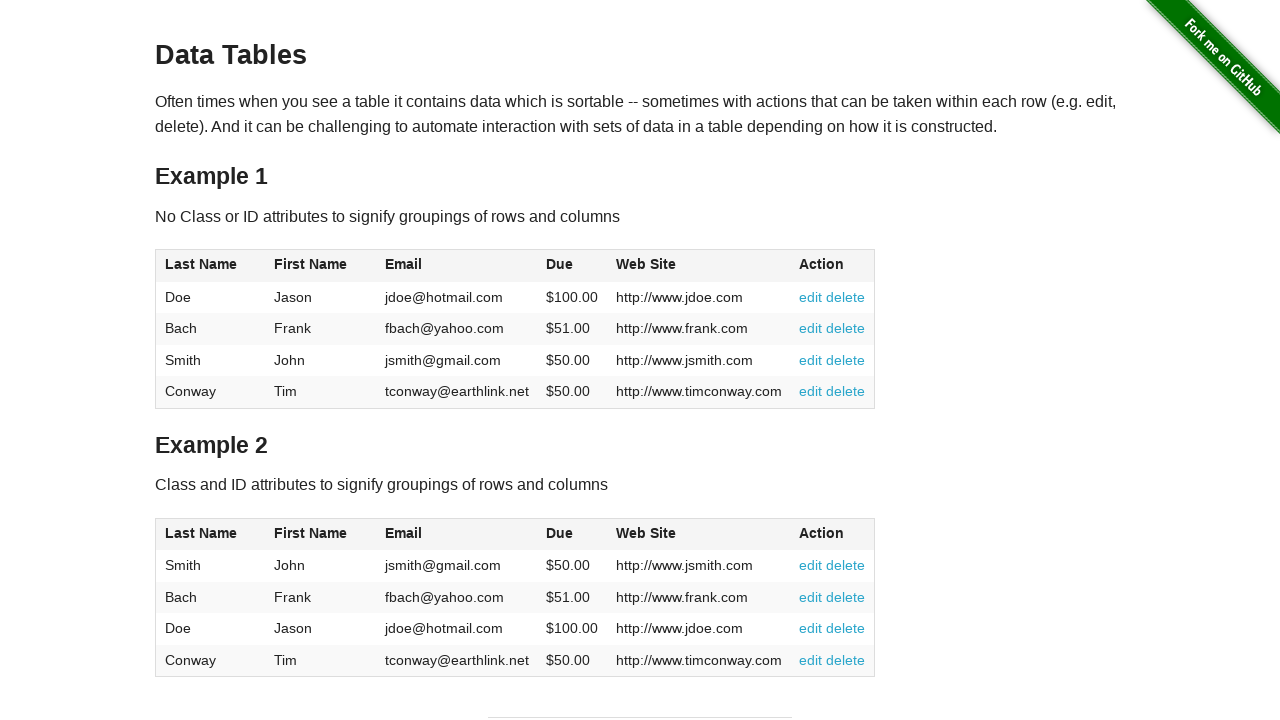

Verified table 1 data loaded with sorted 'Due' column in descending order
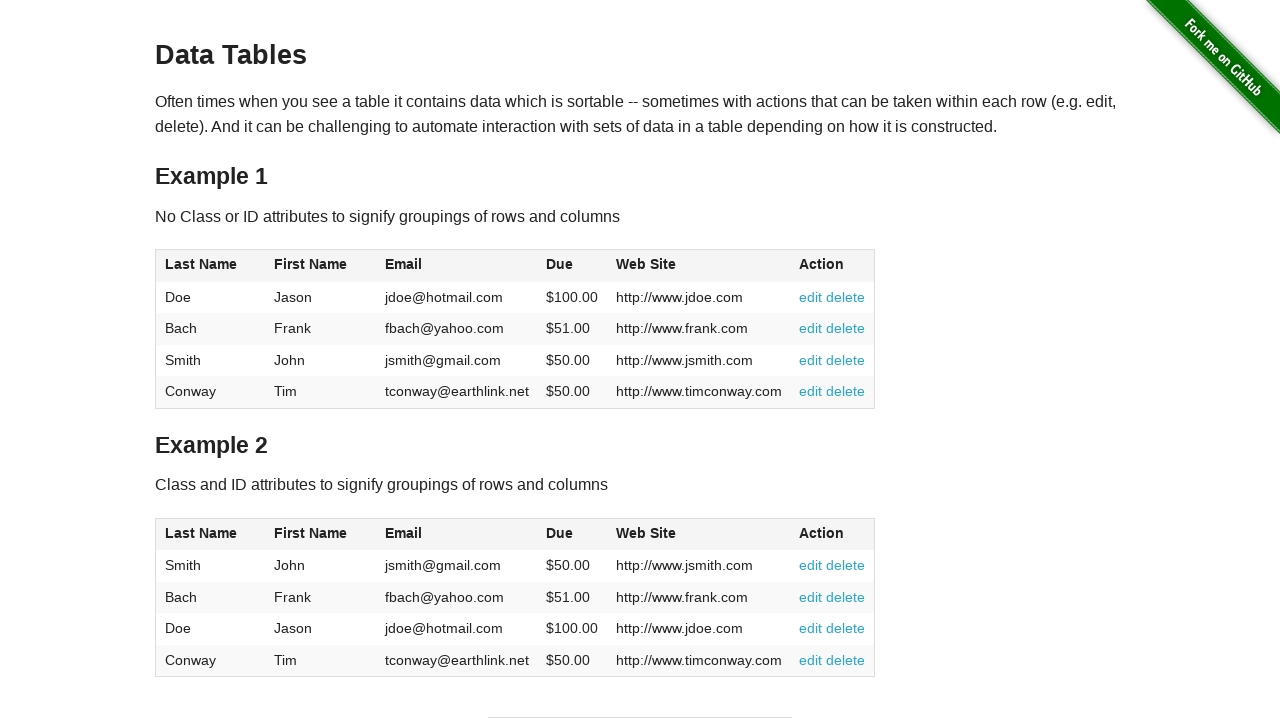

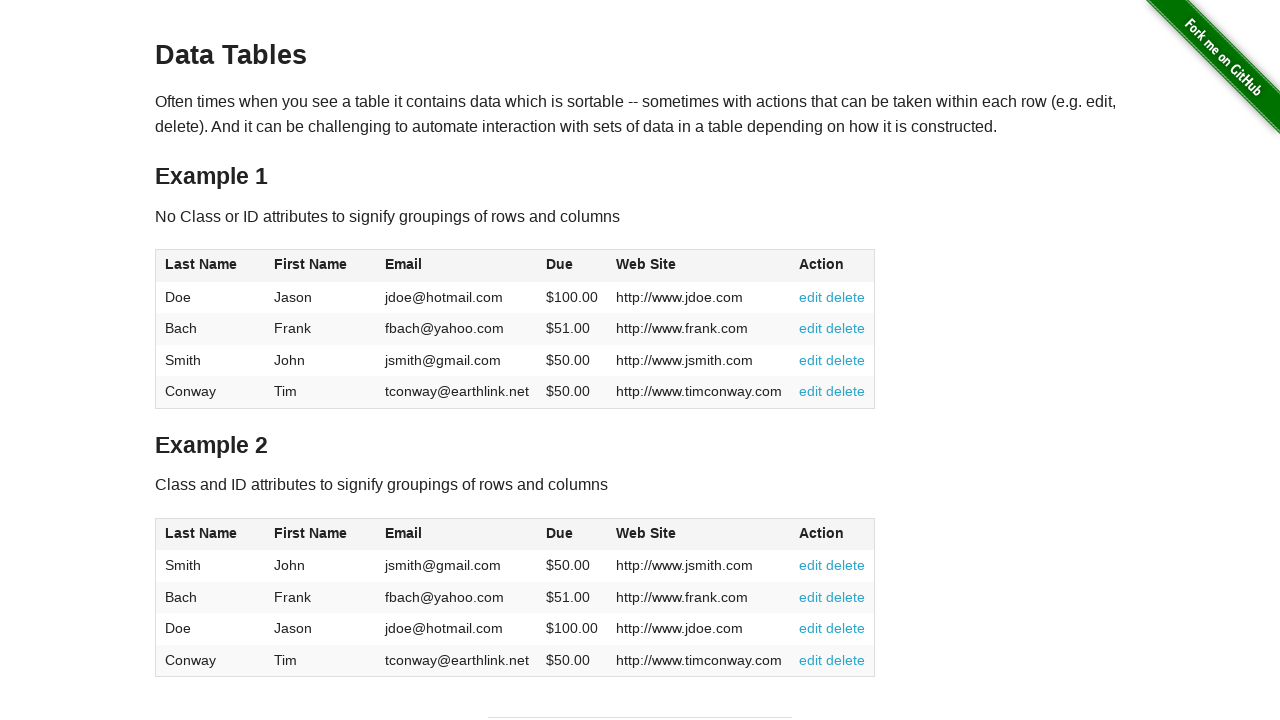